Navigates to a football statistics website, selects "All matches" view, filters by Spain from a dropdown, and verifies match data is displayed

Starting URL: https://www.adamchoi.co.uk/overs/detailed

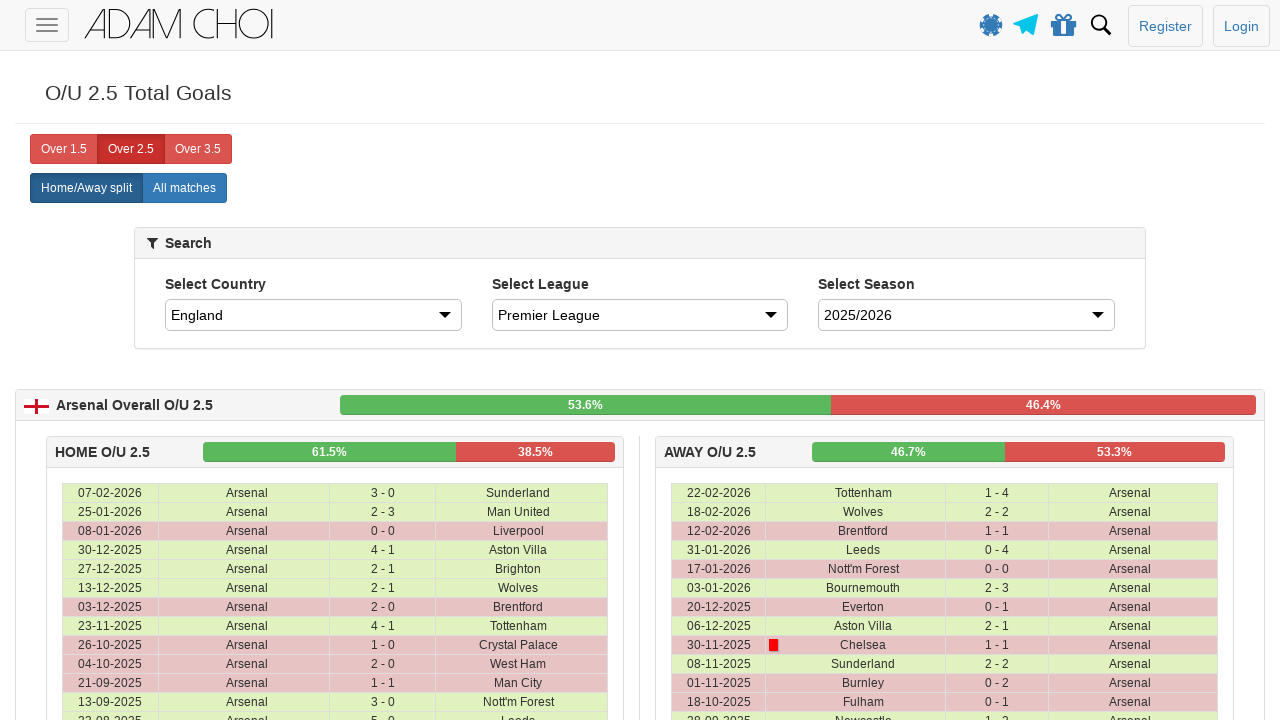

Clicked 'All matches' button to show all match data at (184, 188) on xpath=//label[@analytics-event='All matches']
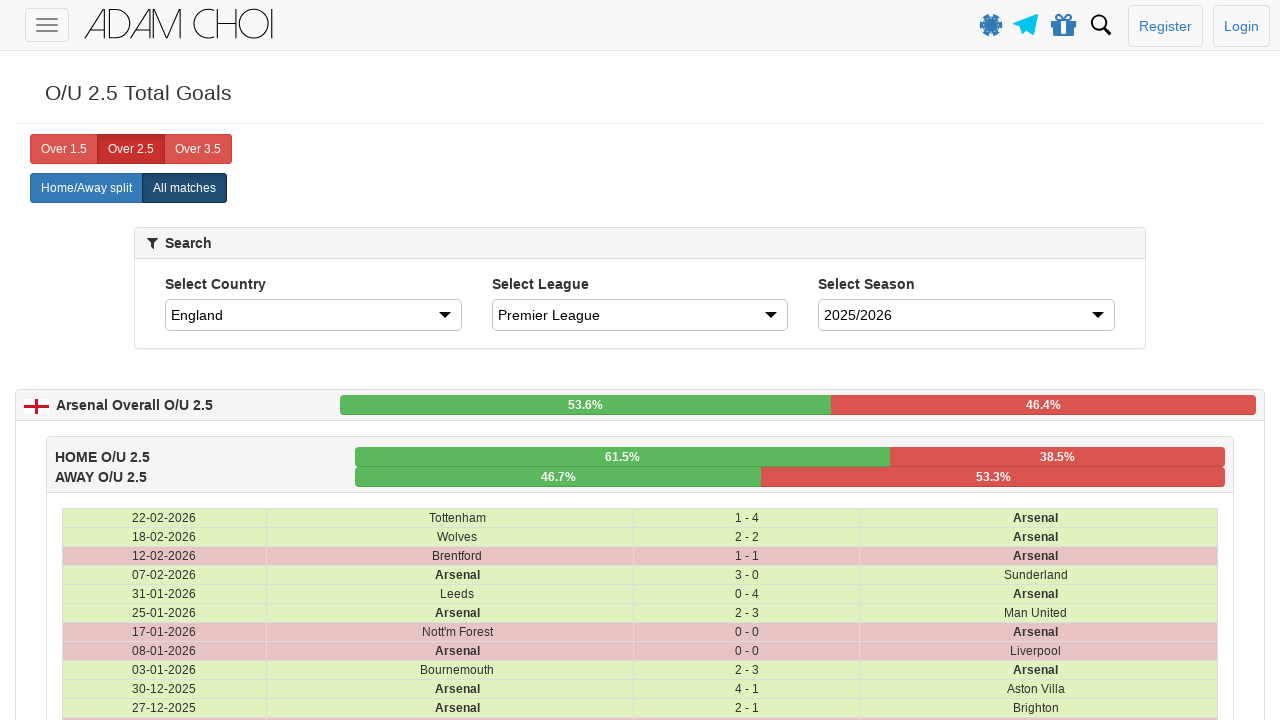

Selected 'Spain' from the country dropdown filter on #country
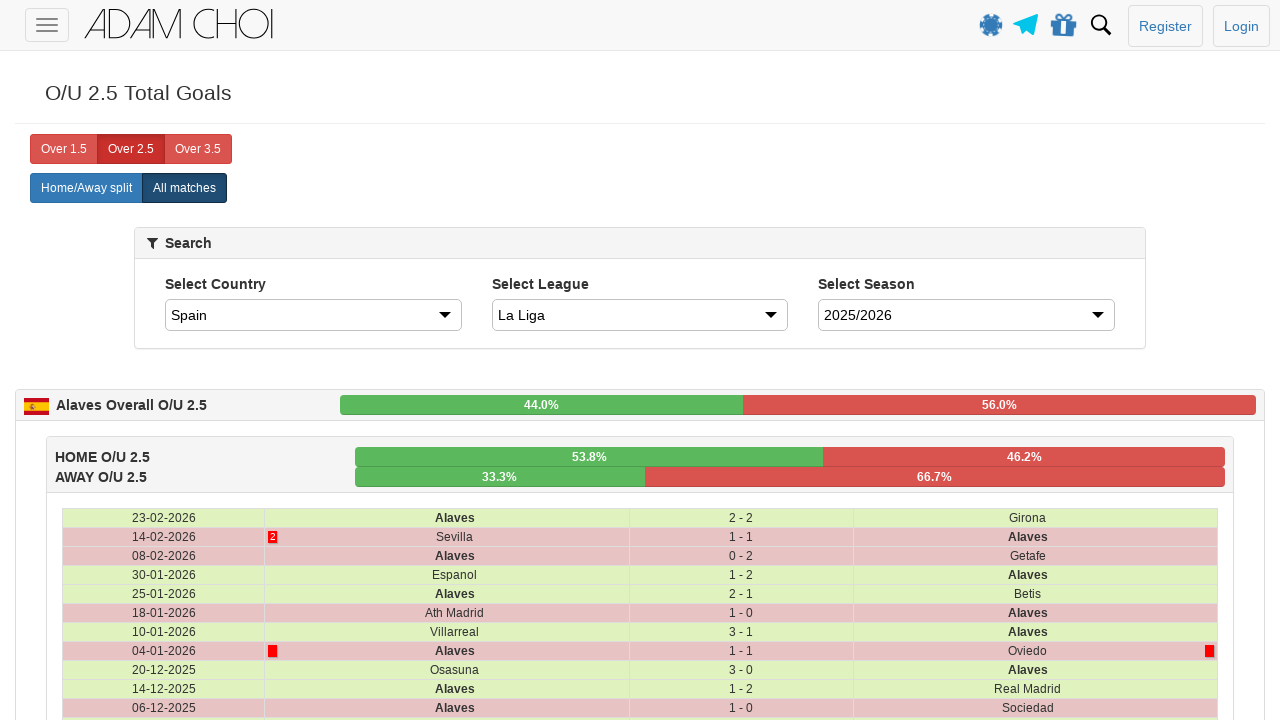

Waited 3 seconds for filtered results to load
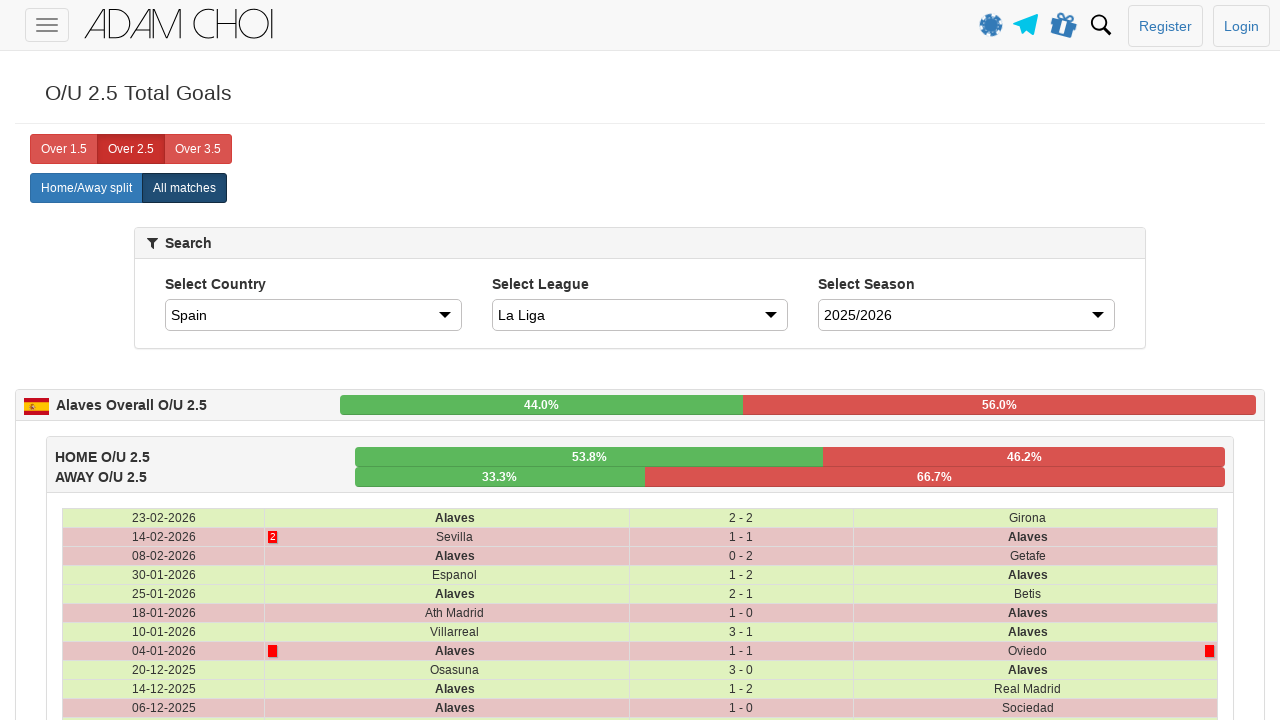

Verified that match data rows are present on the page
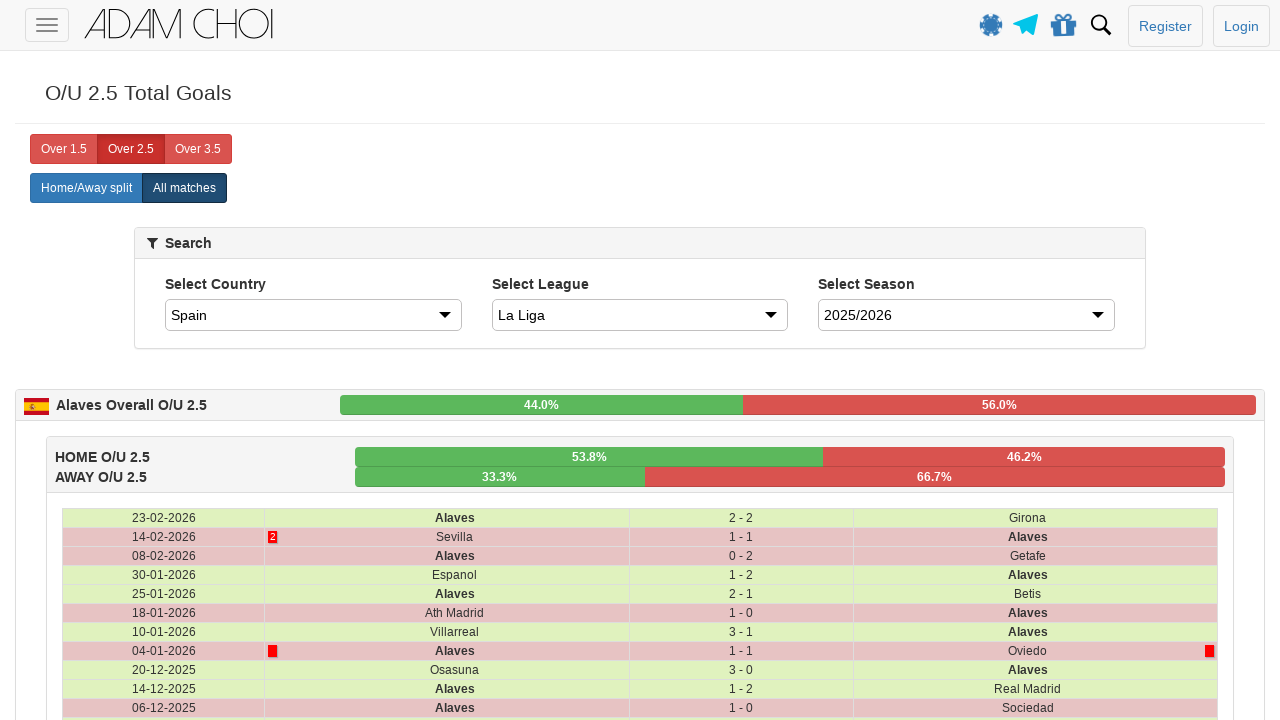

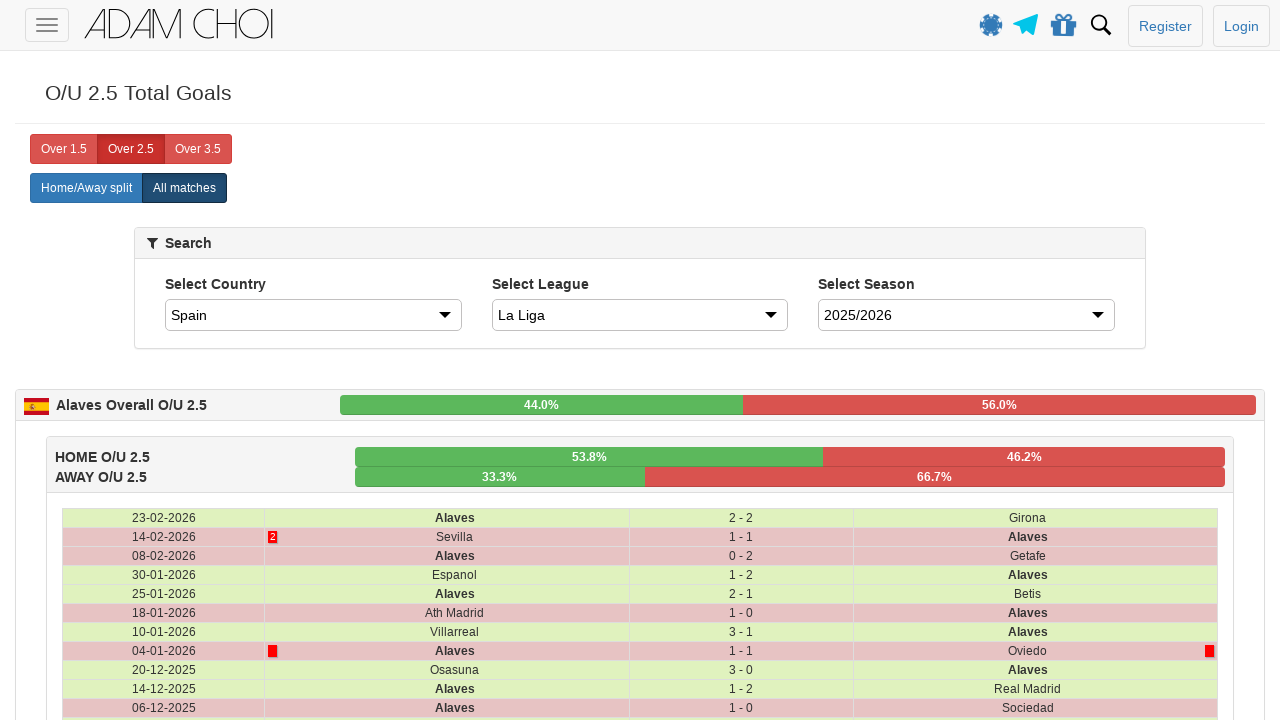